Tests multiple drag and drop functionality by dragging an element to a drop zone

Starting URL: https://demoapps.qspiders.com/ui/dragDrop/dragToMultiple?sublist=2

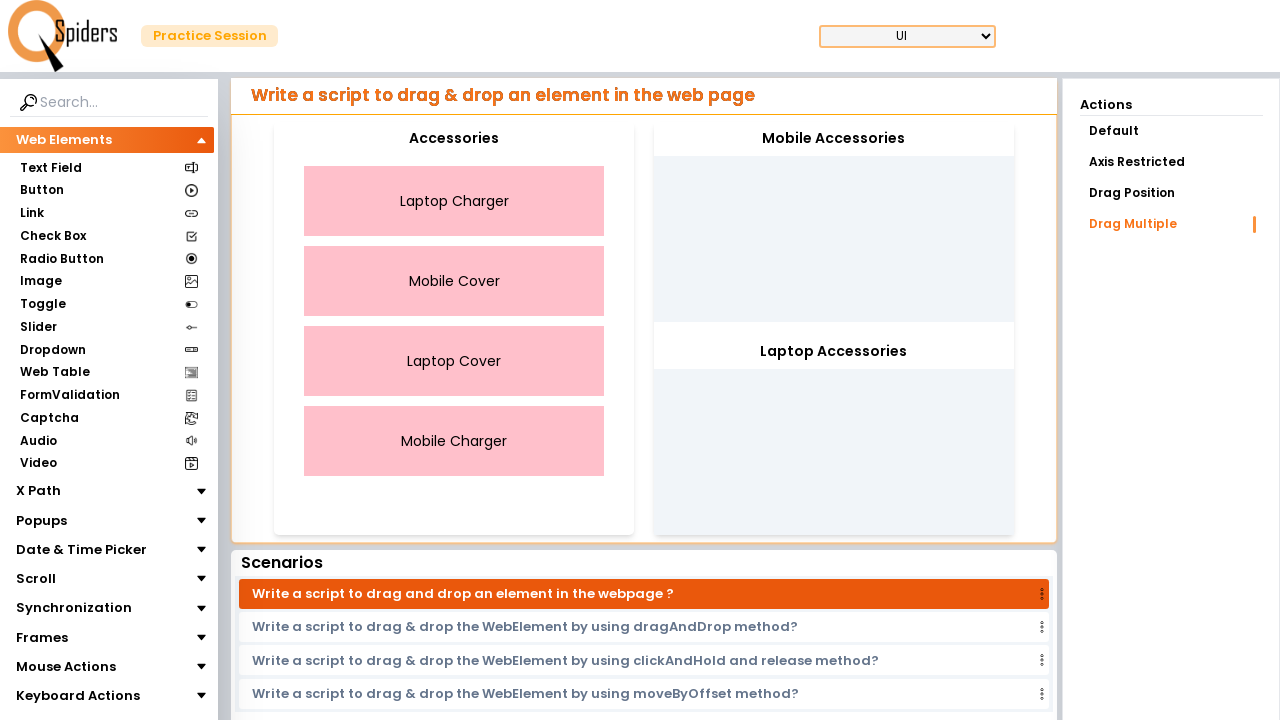

Clicked on first draggable element at (454, 201) on #dragElement1
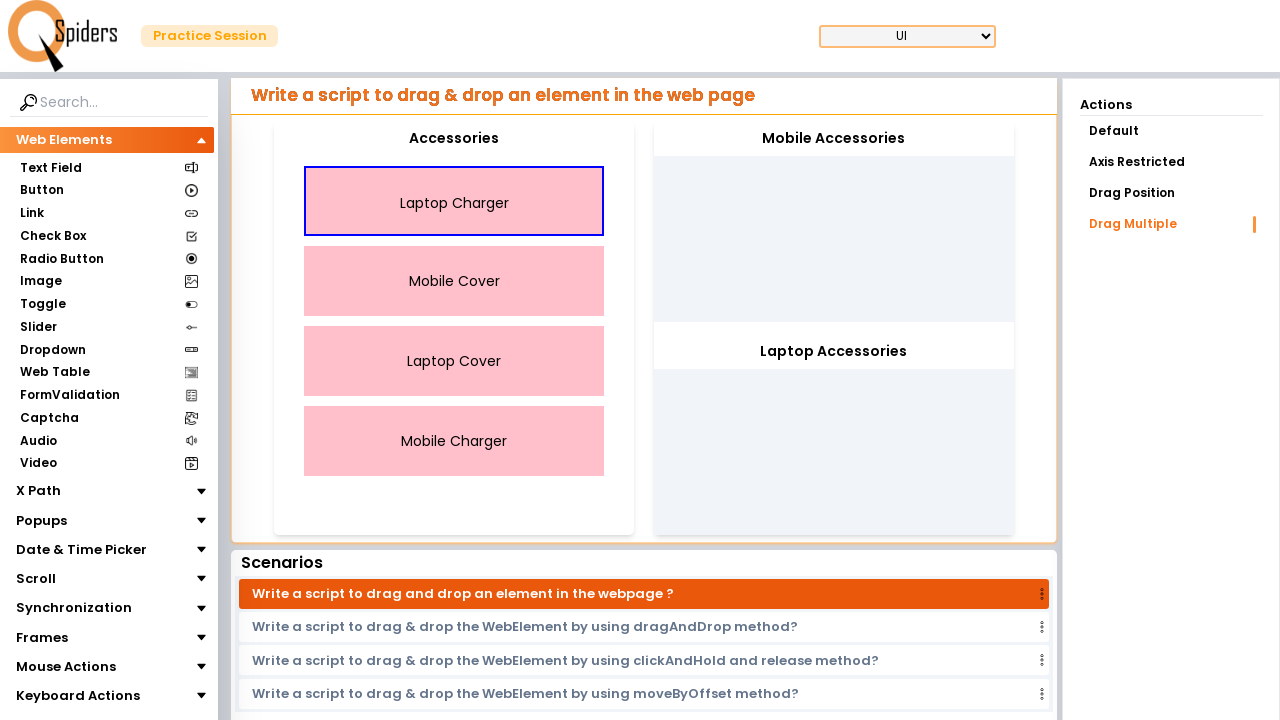

Clicked on second draggable element at (454, 361) on #dragElement3
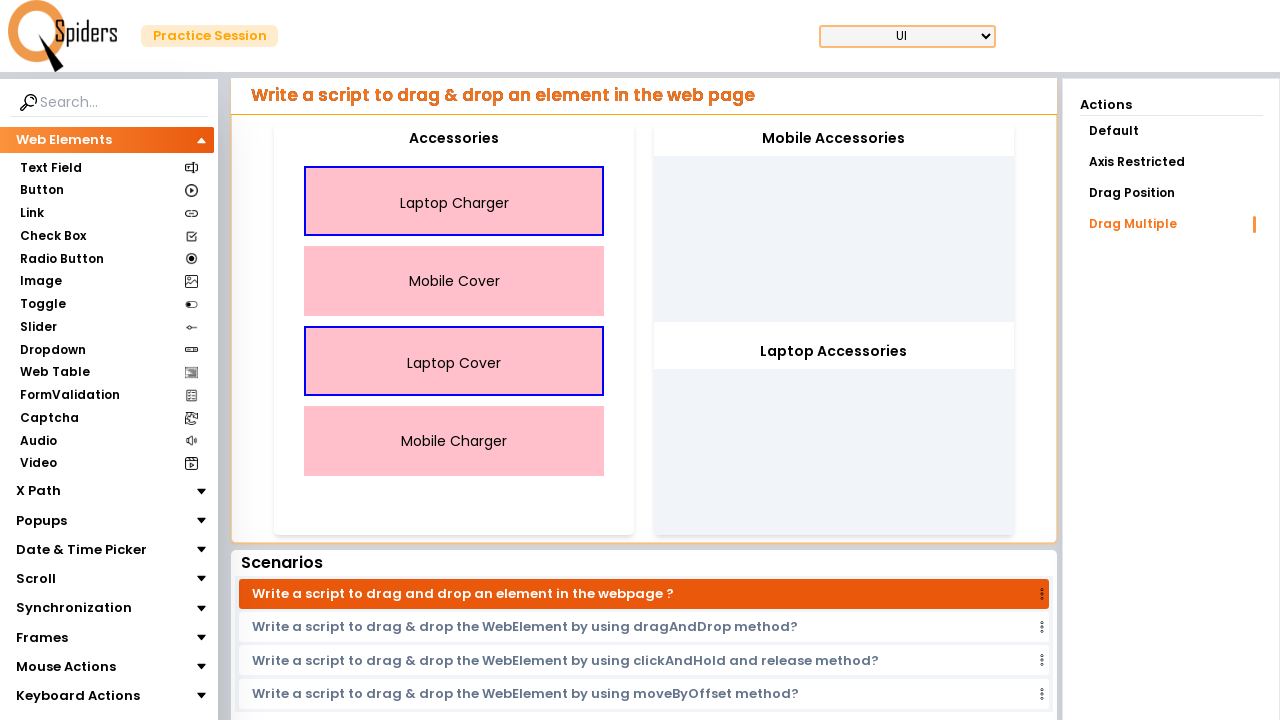

Dragged first element to drop zone at (834, 435)
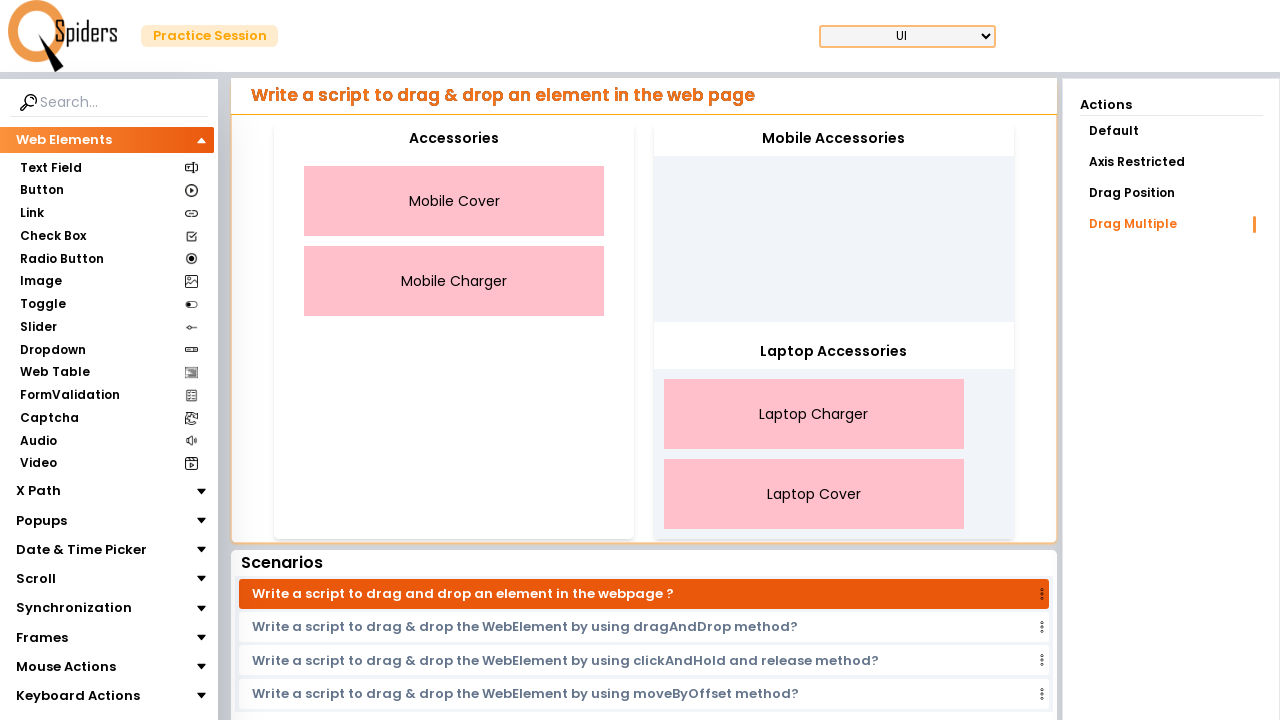

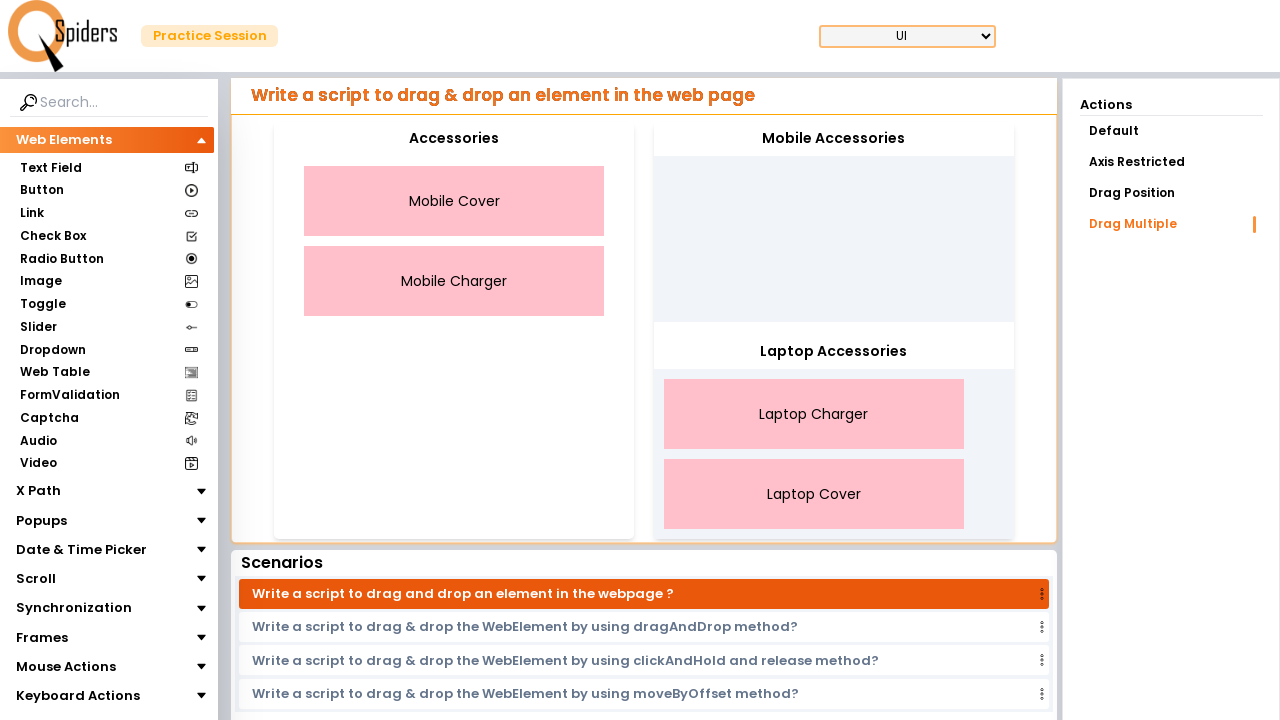